Tests a wait scenario by clicking a verify button and checking for a success message

Starting URL: http://suninjuly.github.io/wait1.html

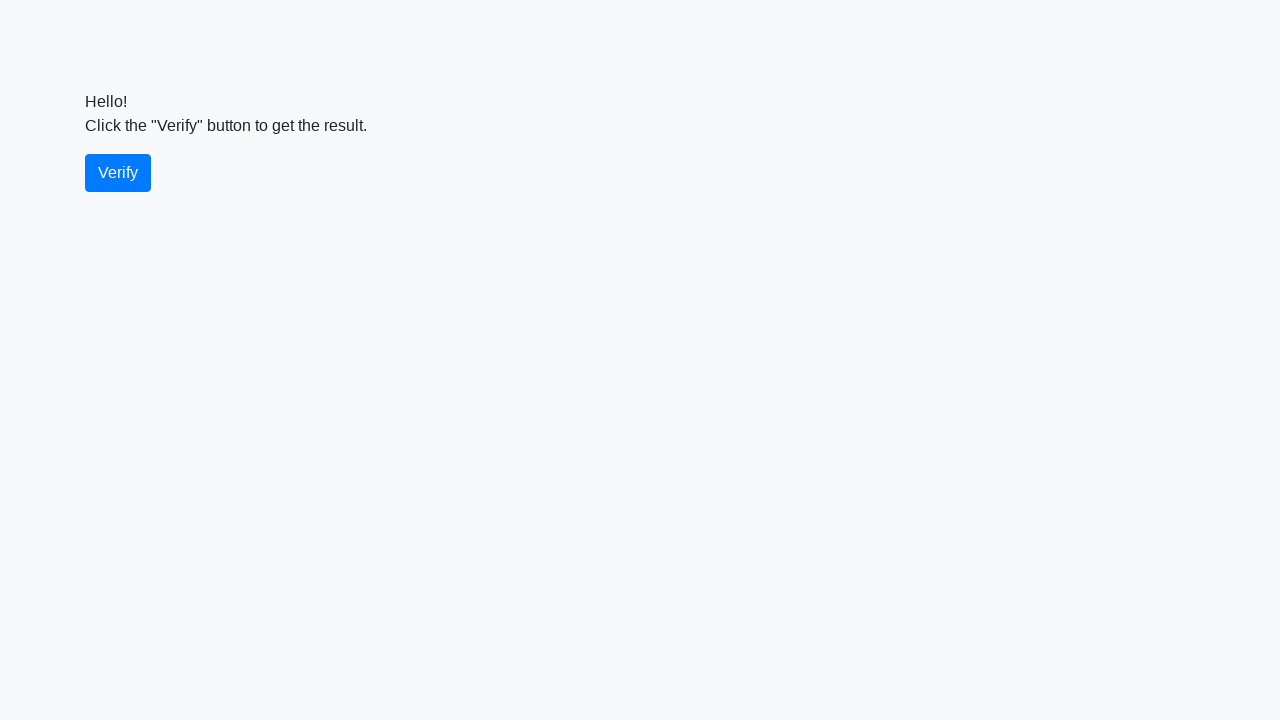

Clicked the verify button at (118, 173) on #verify
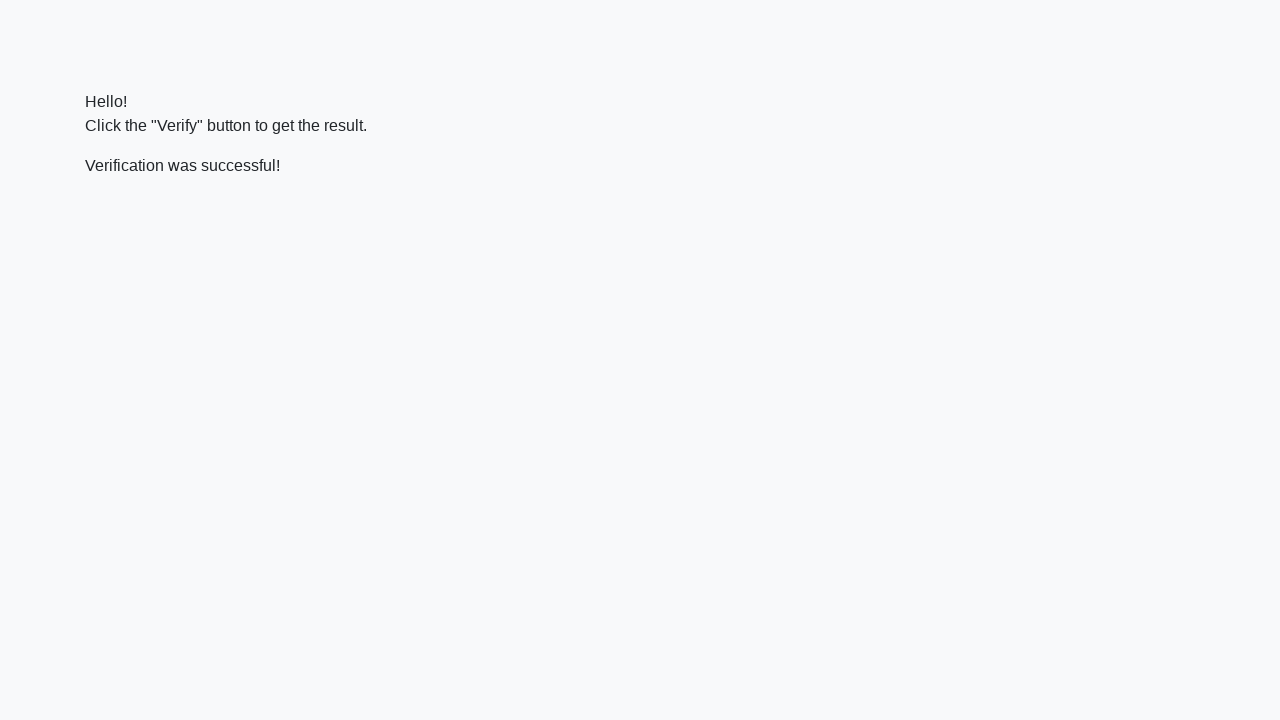

Success message element became visible
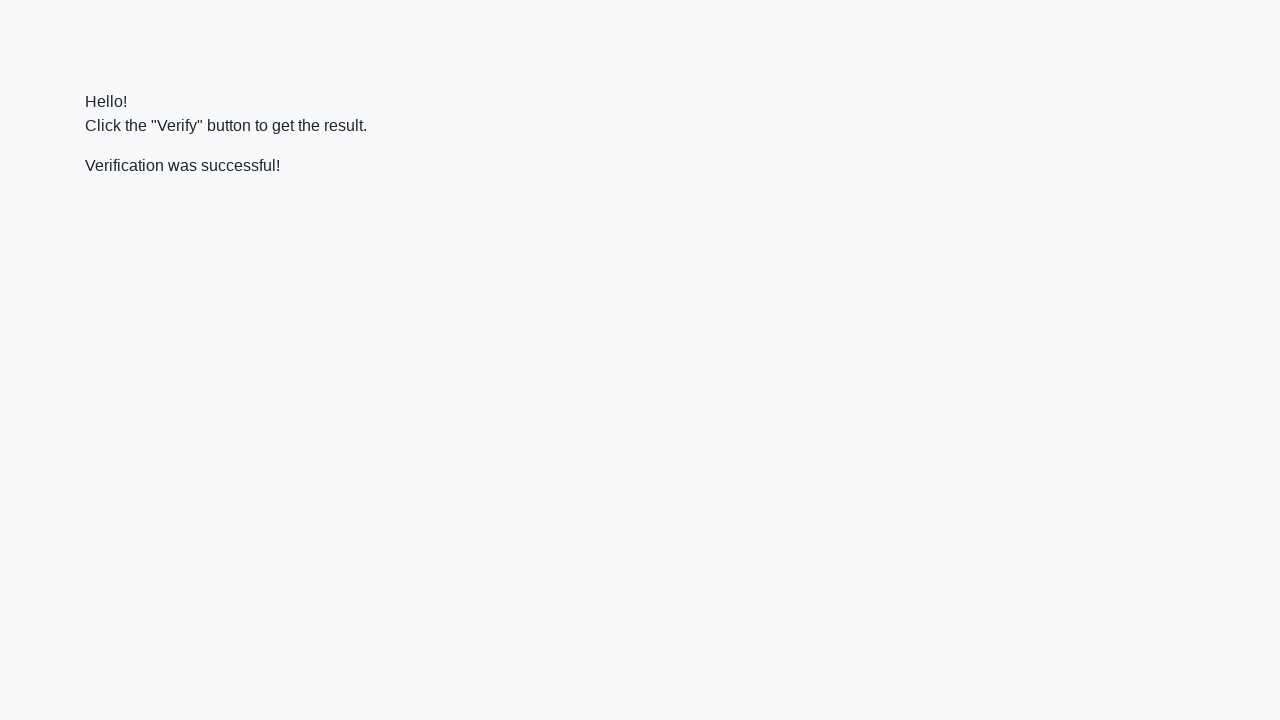

Verified that success message contains 'successful'
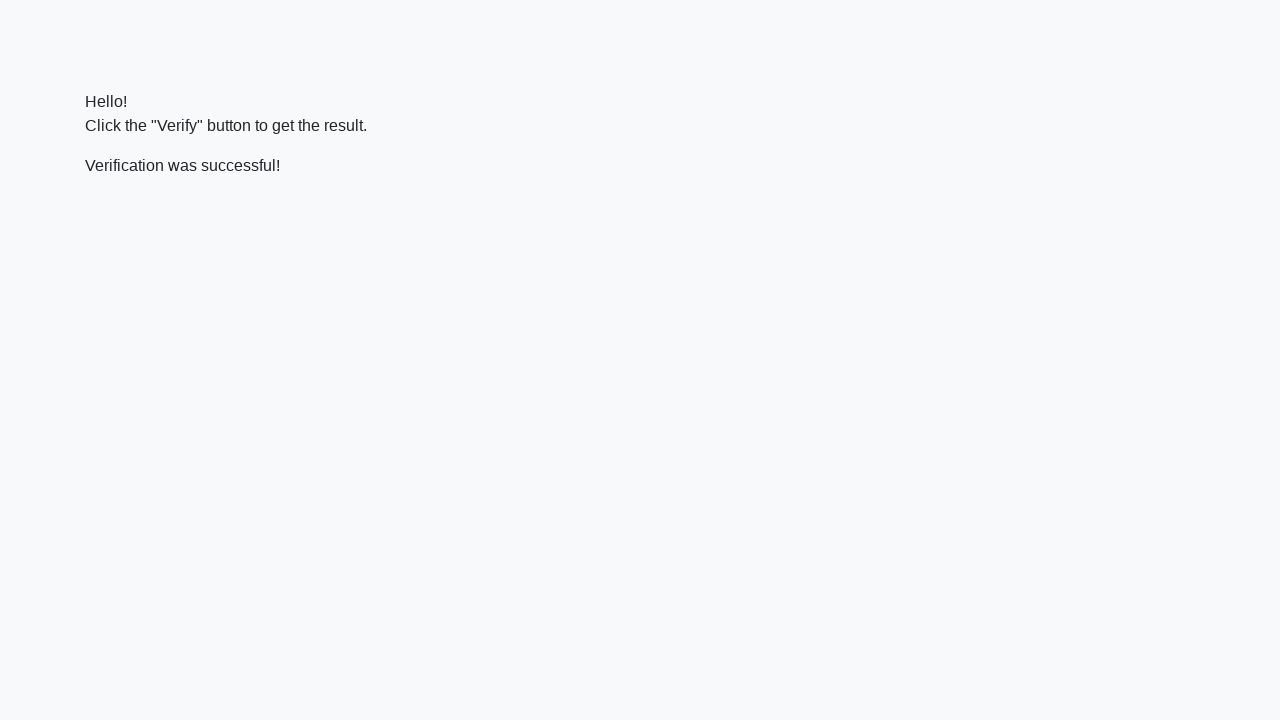

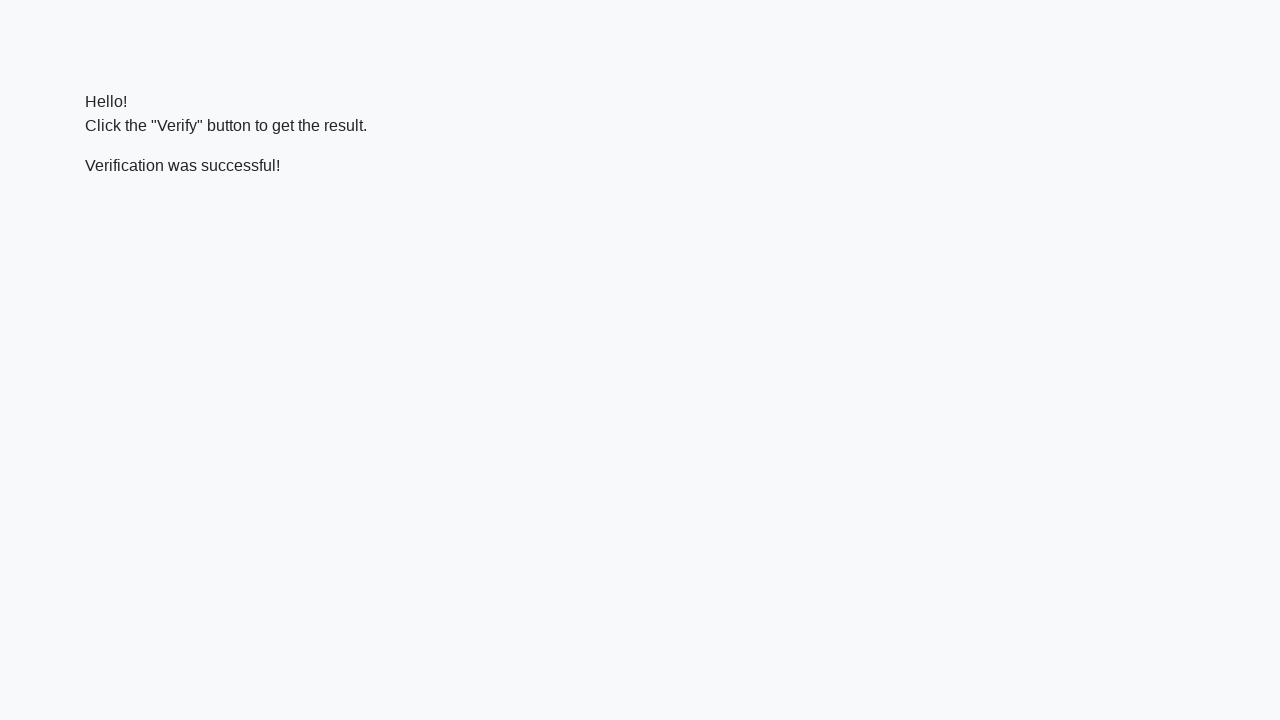